Tests form behavior when an invalid email format is entered along with valid data in other fields.

Starting URL: https://demoqa.com/text-box

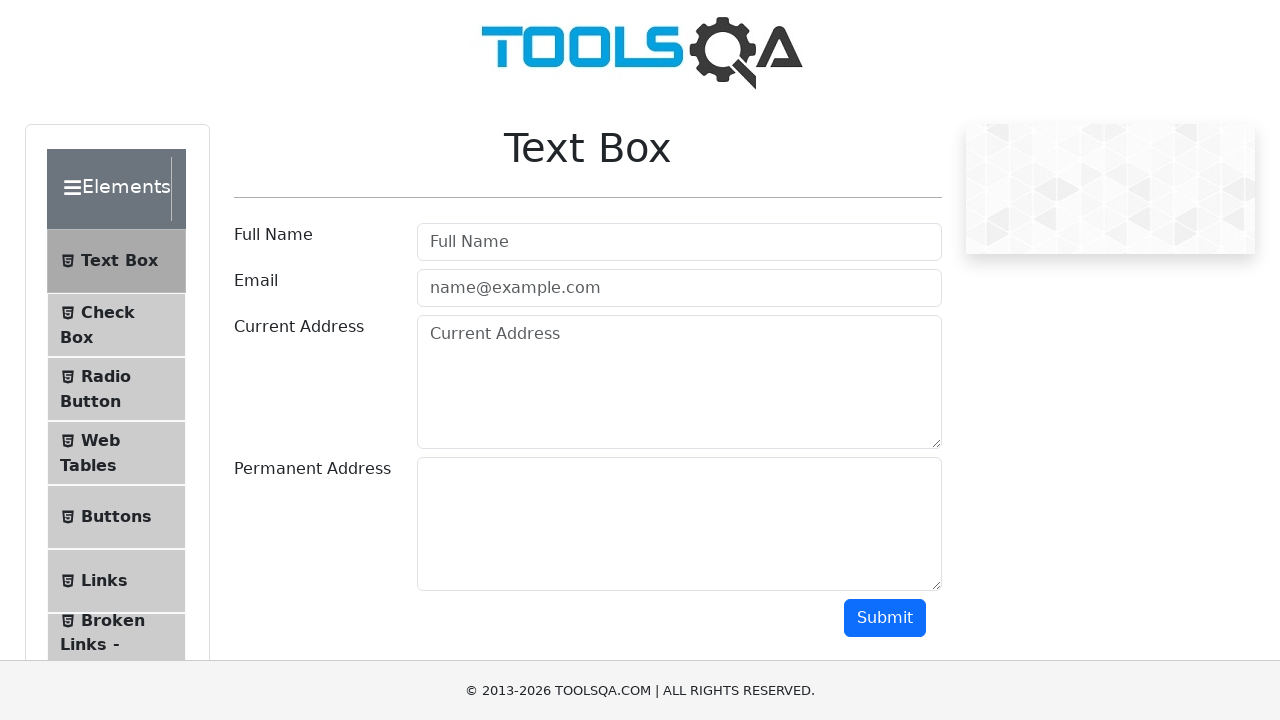

Filled full name field with 'Jon Doe' on #userName
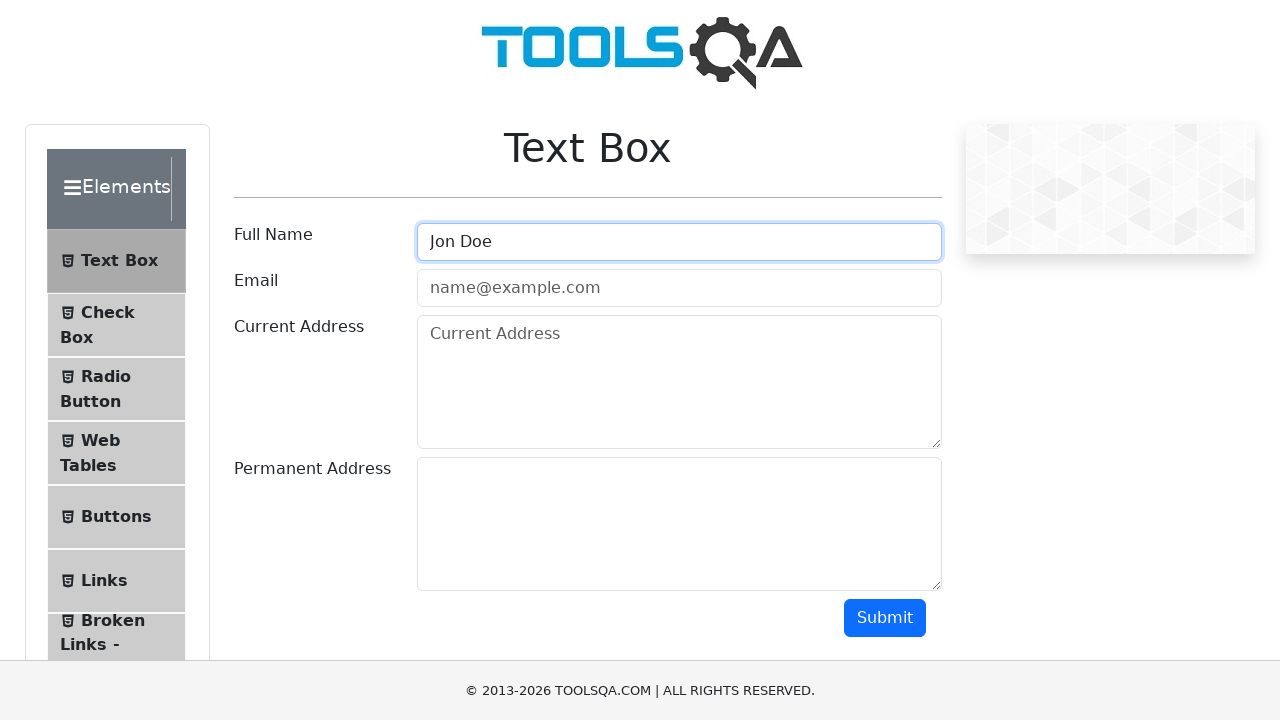

Filled email field with invalid format 'john' on #userEmail
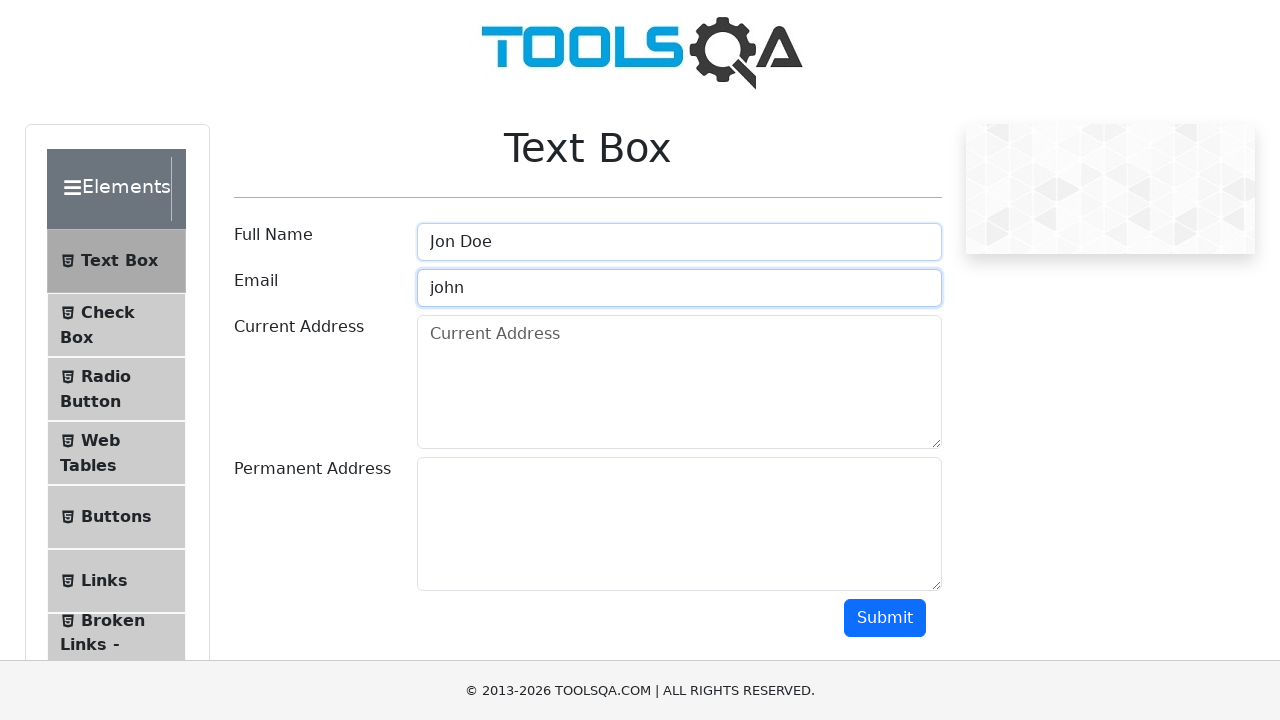

Filled current address field with '123 Main St, New York, NY' on #currentAddress
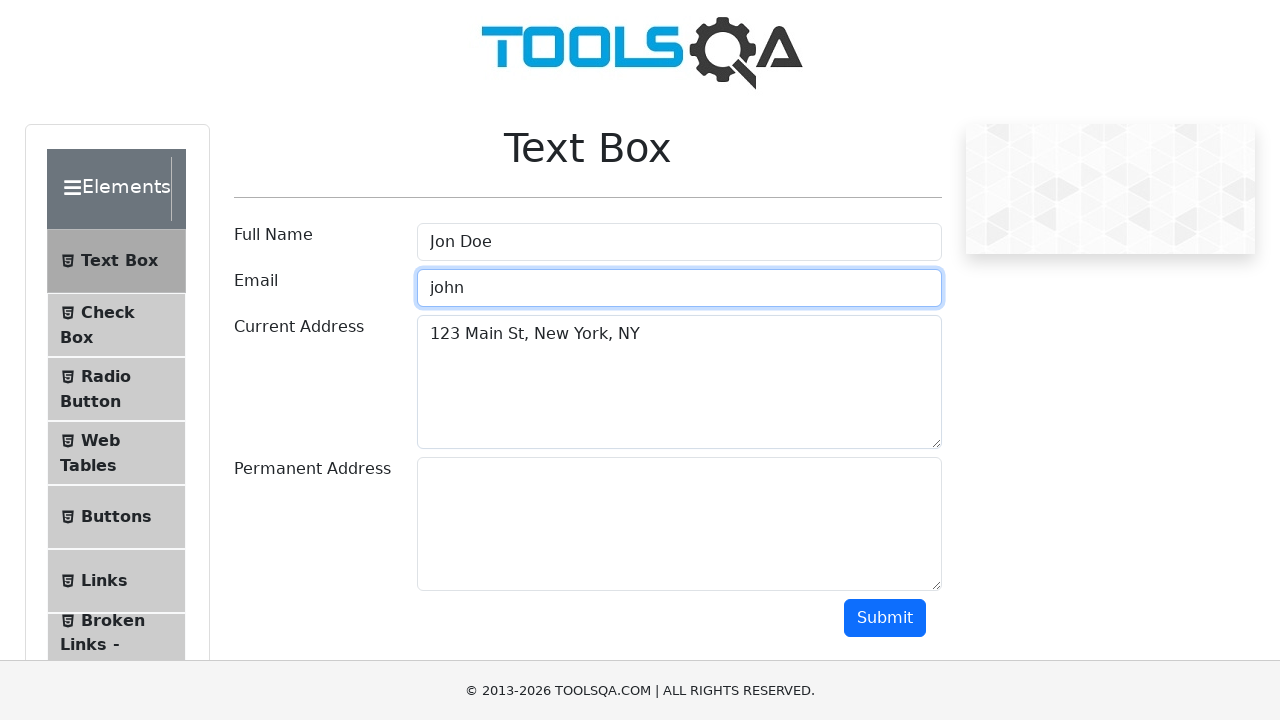

Filled permanent address field with '456 Elm St, New York, NY' on #permanentAddress
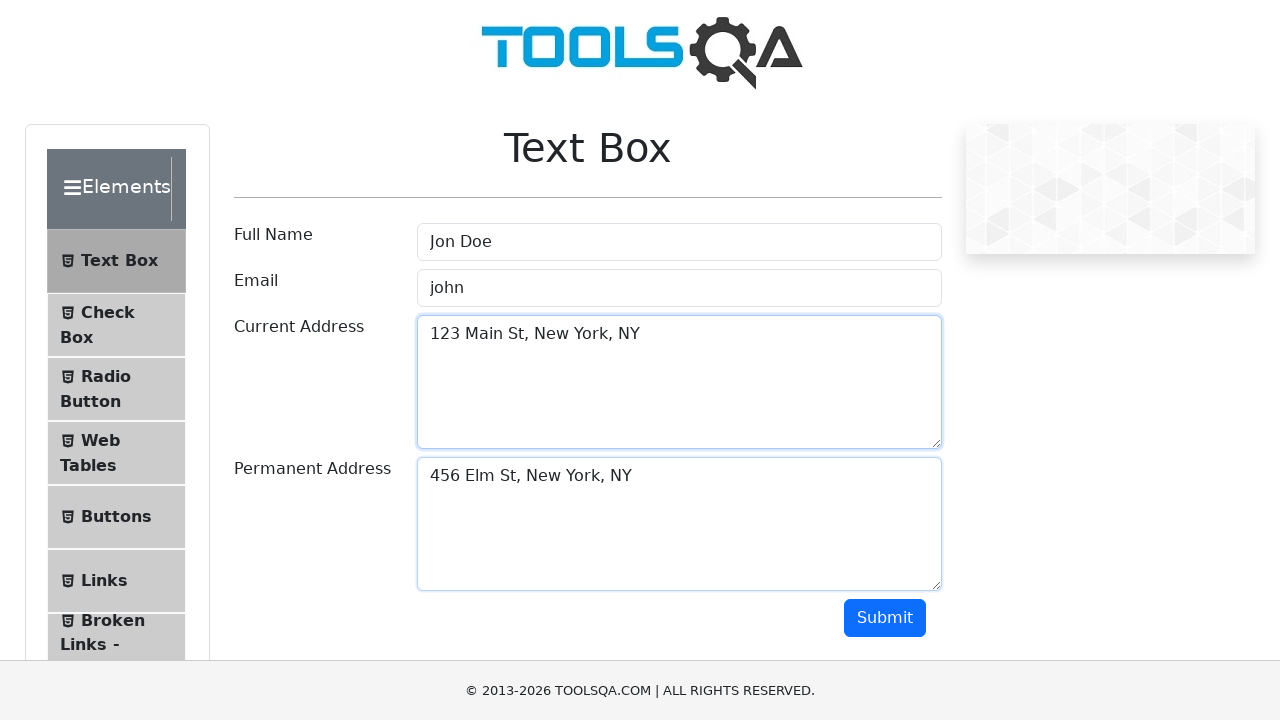

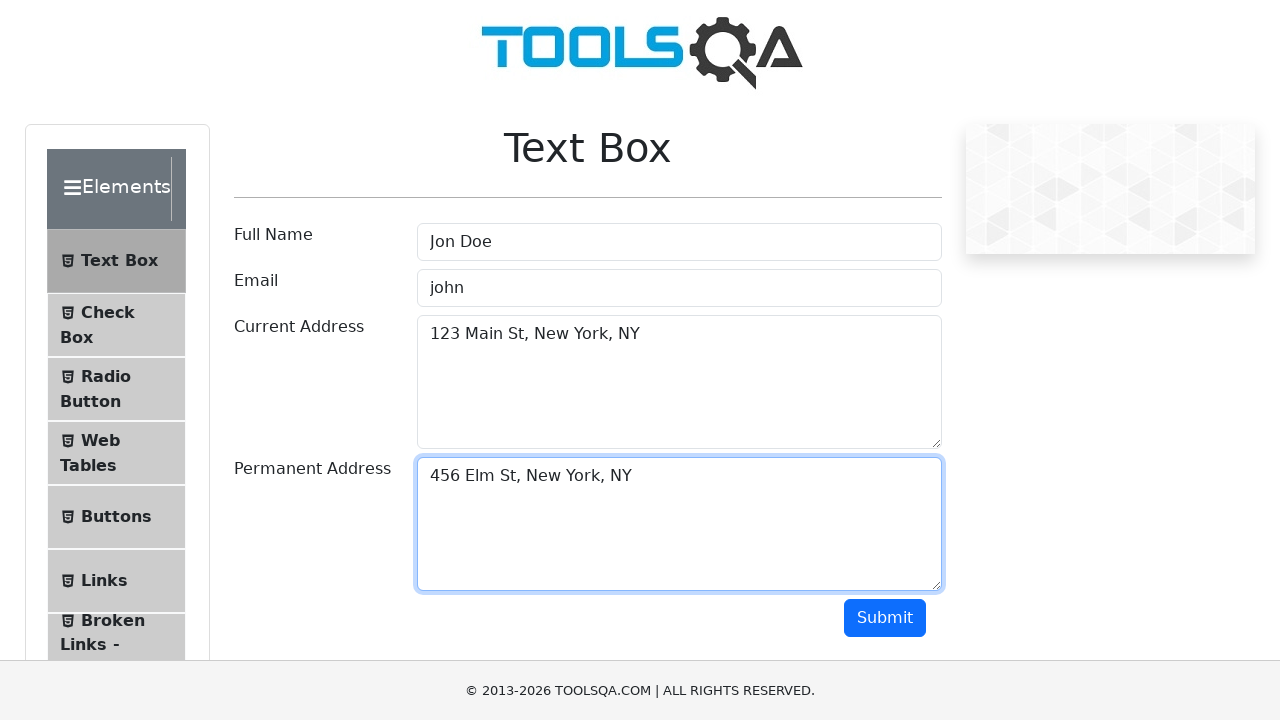